Tests XPath locator strategies on a buttons page by finding button elements using child, following, and following-sibling axes

Starting URL: https://testek.vn/lab/auto/web-elements/

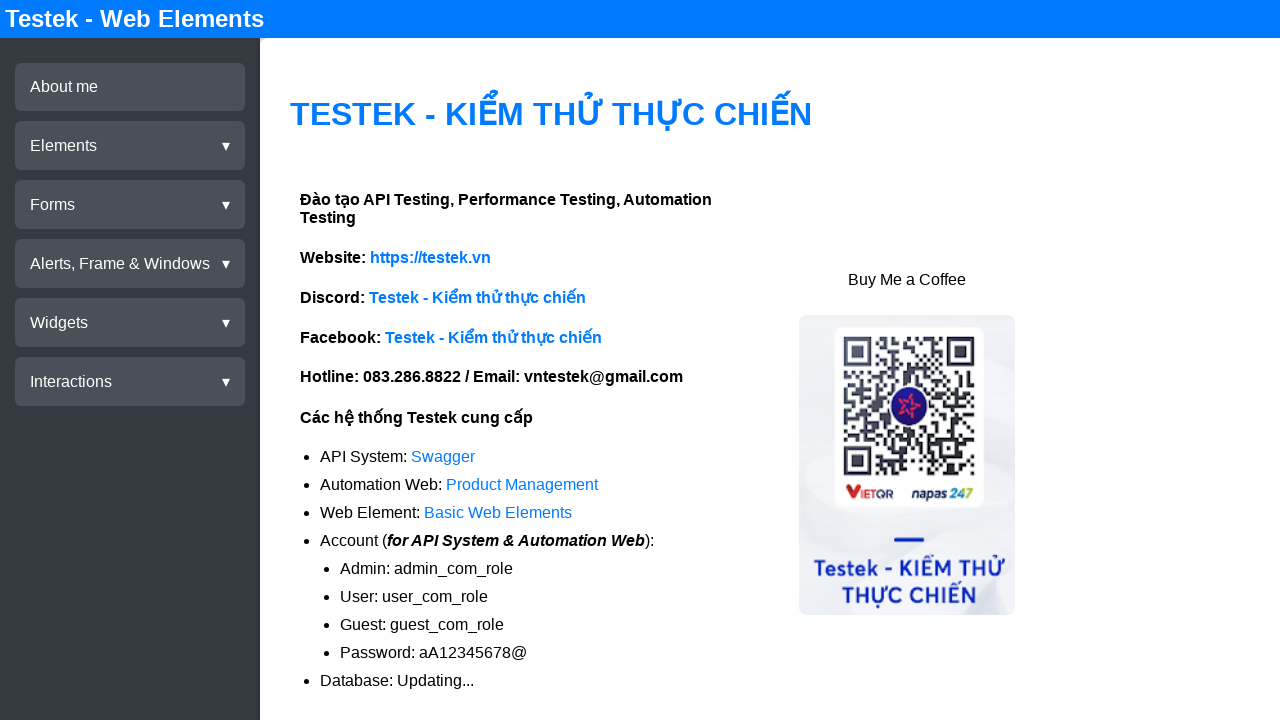

Clicked on Elements menu at (130, 146) on xpath=//div[@test-id='menu-elements']
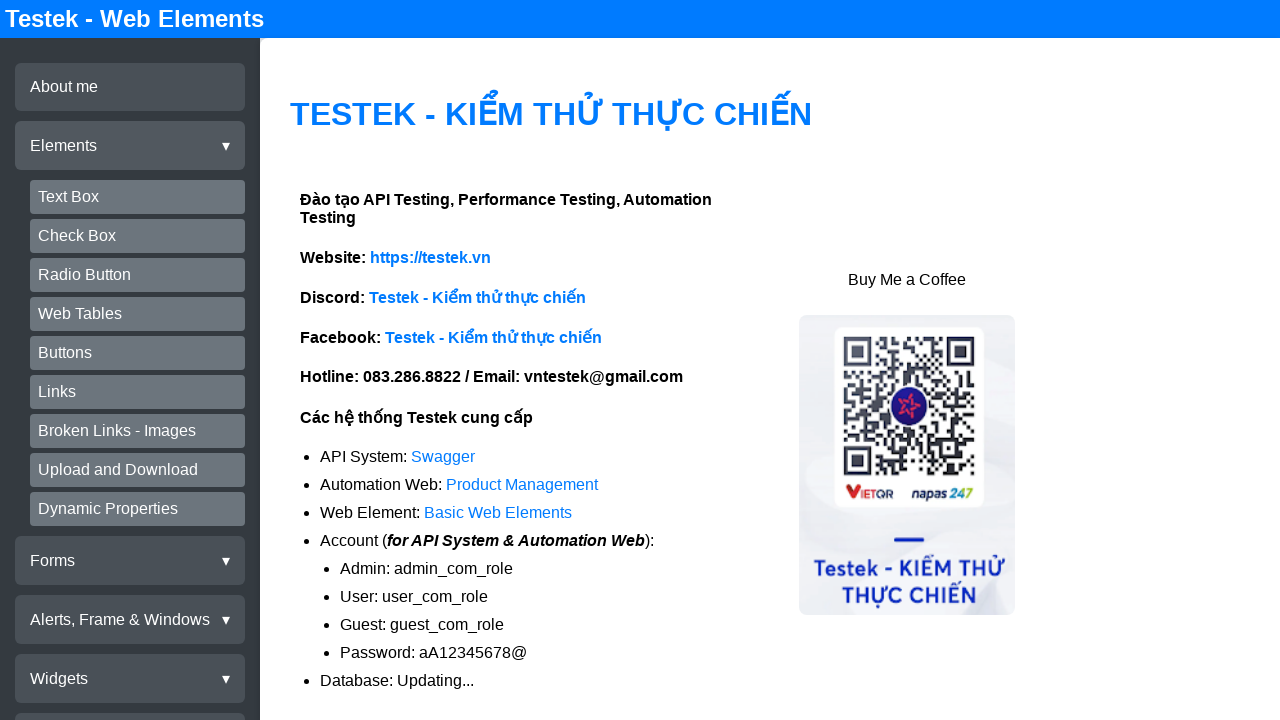

Clicked on Buttons submenu at (138, 353) on xpath=//div[@test-id='submenu-buttons']
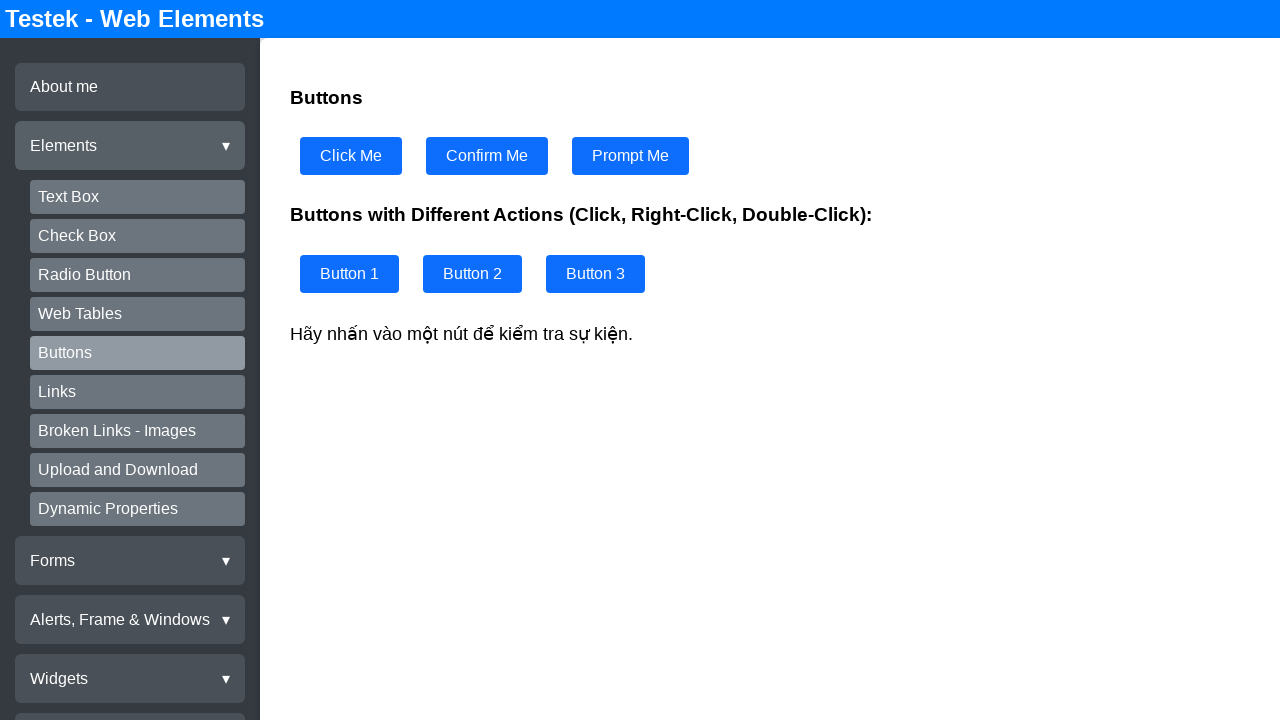

Located buttons section title using child axis XPath
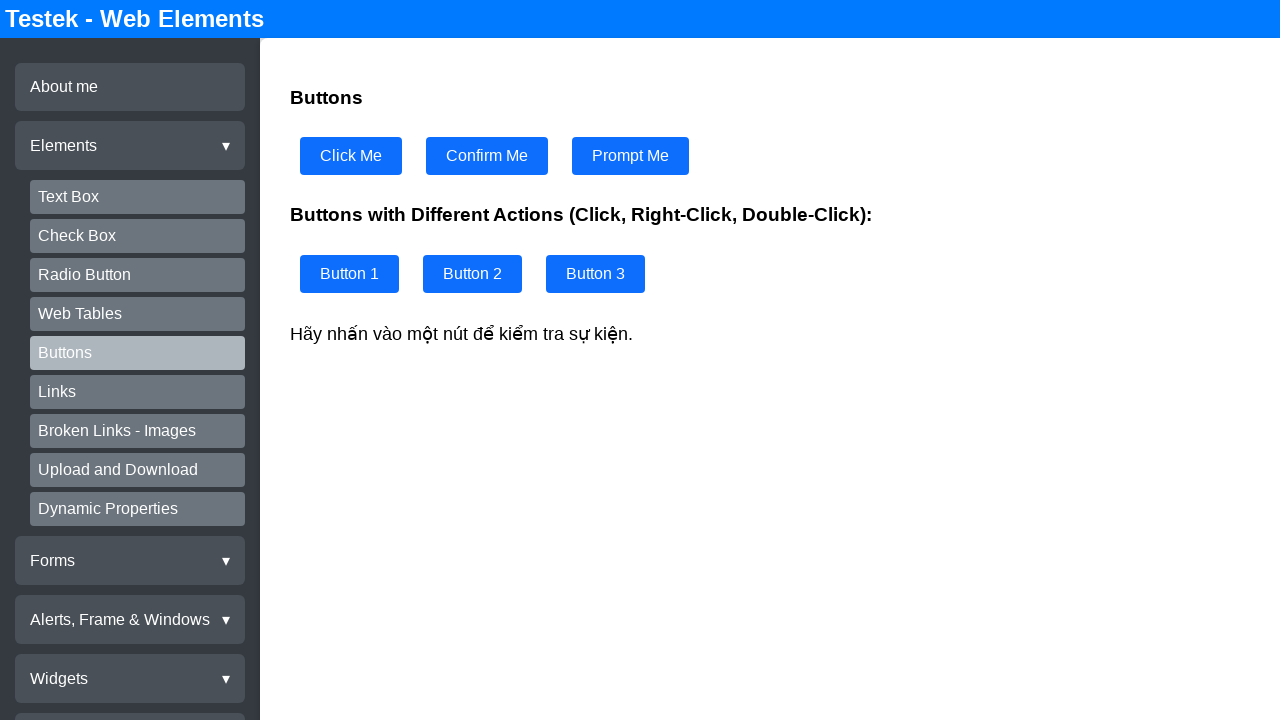

Located alert button using following axis XPath
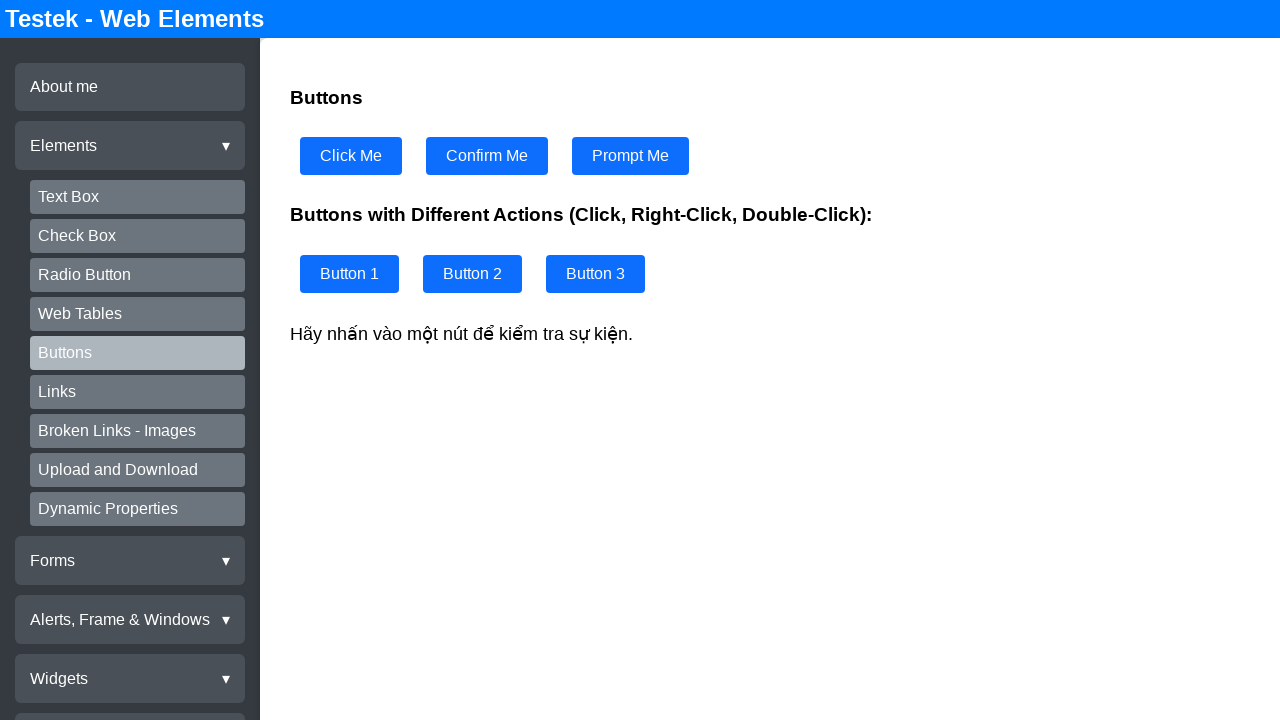

Located confirm button using following-sibling axis XPath
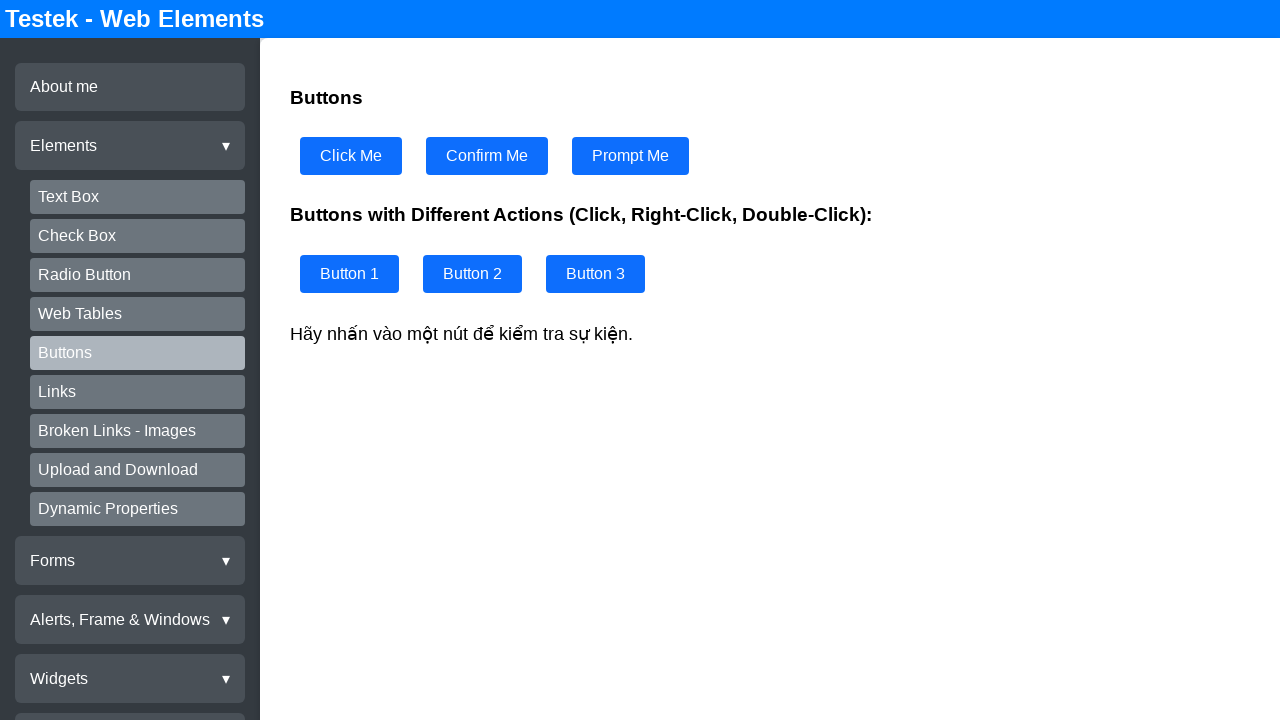

Located prompt button using following axis XPath
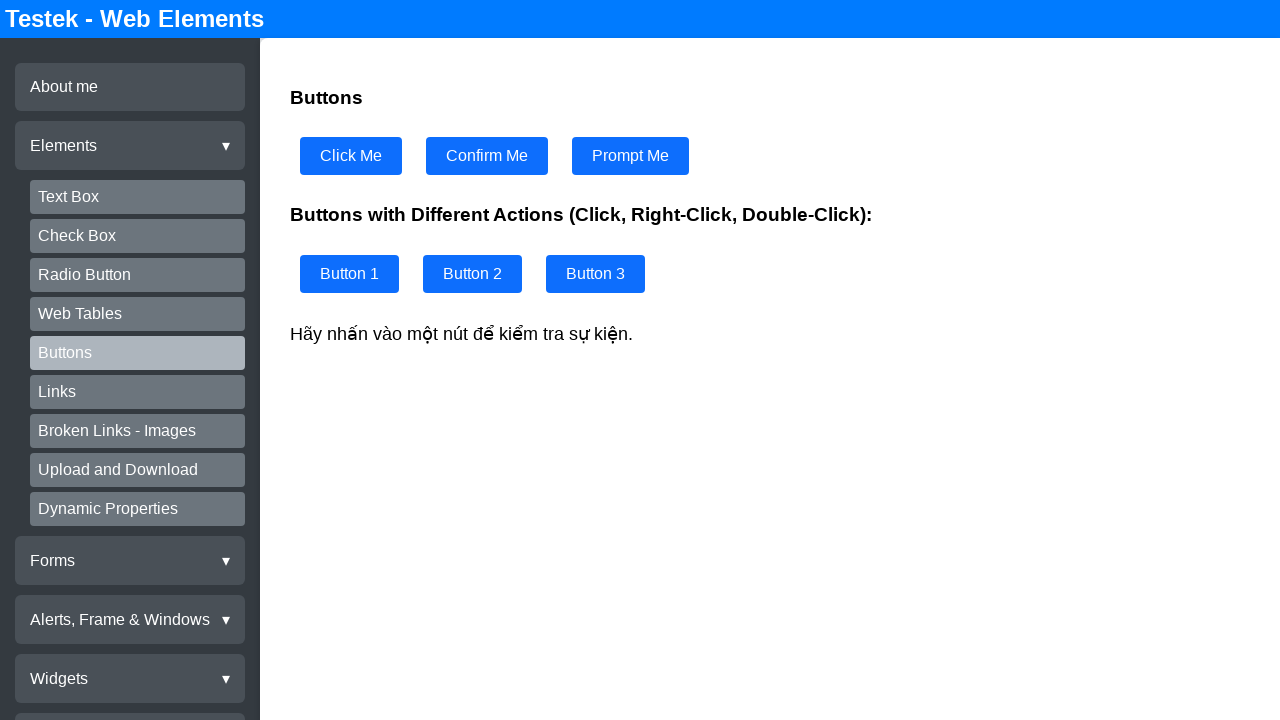

Located different actions section title using child axis XPath
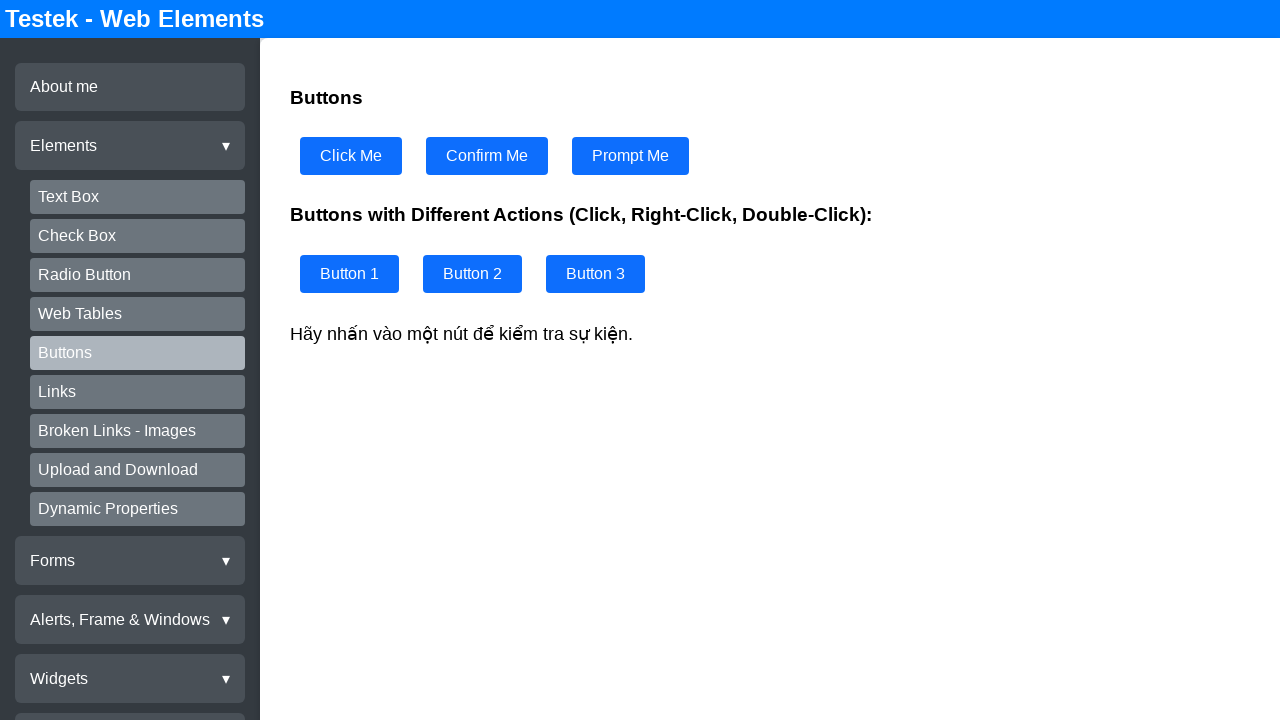

Located button1 using following axis XPath with partial attribute match
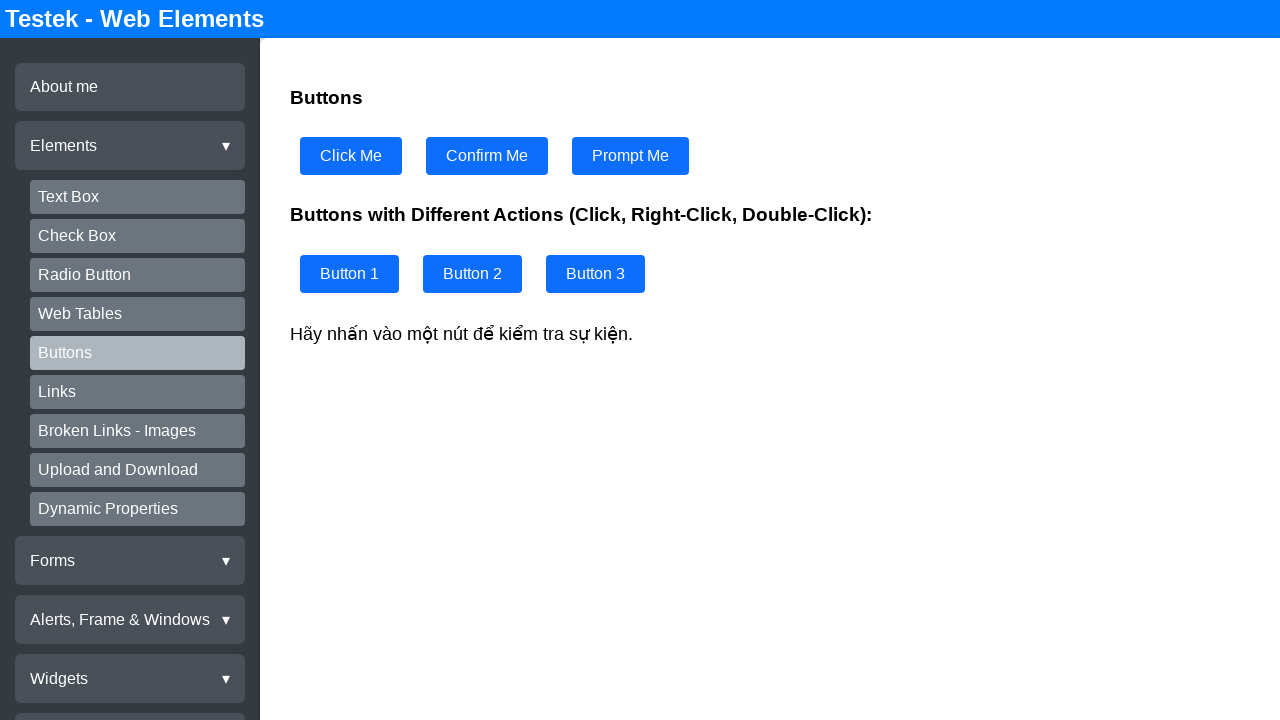

Located button2 using following axis XPath with partial attribute match
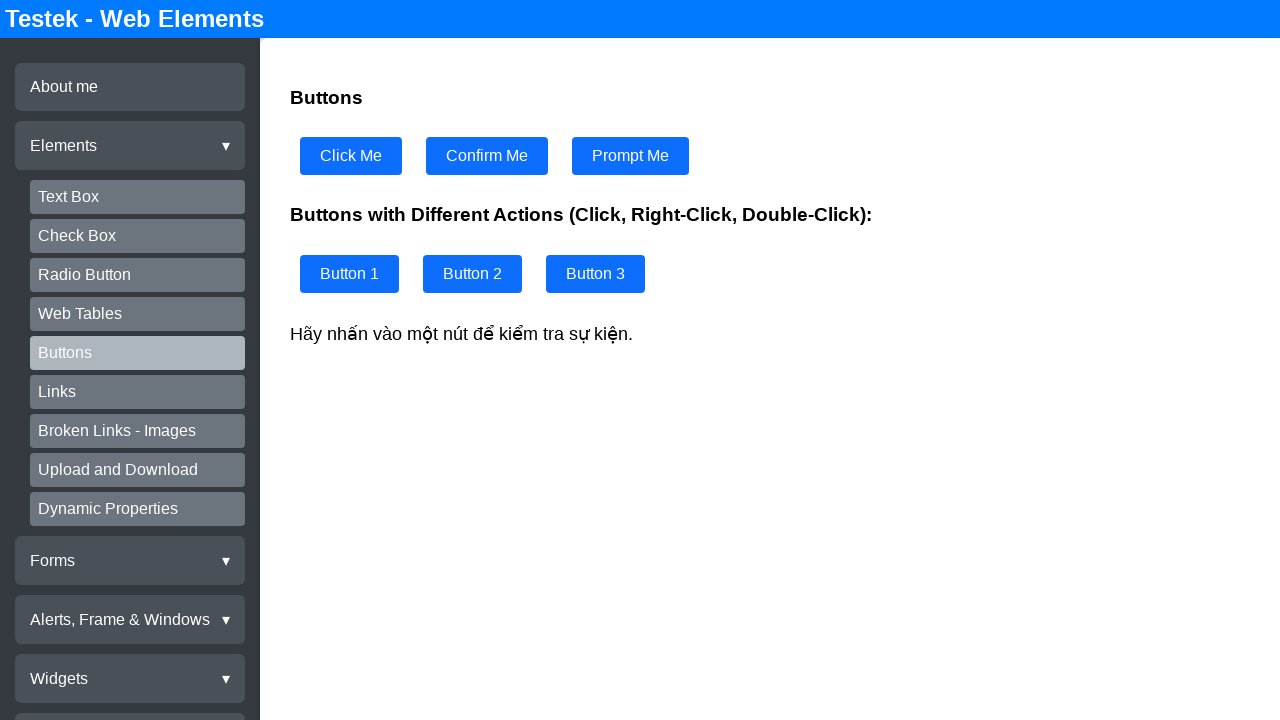

Located button3 using following axis XPath with partial attribute match
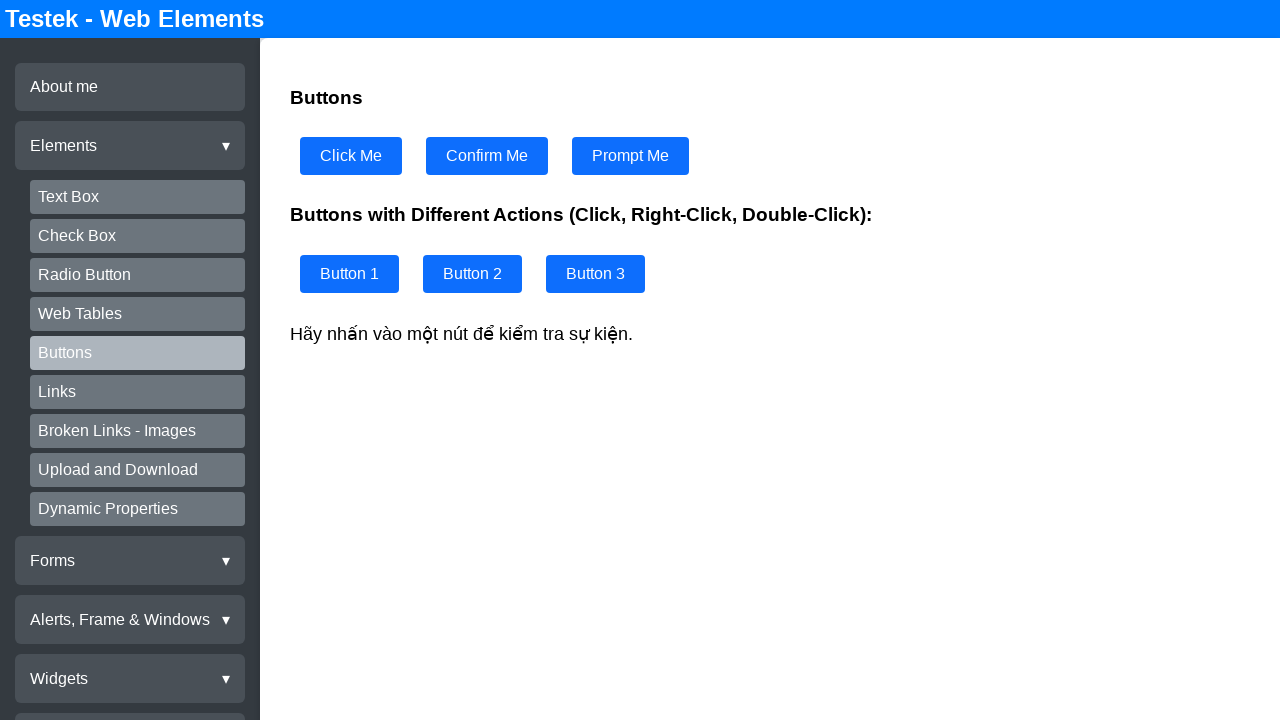

Located interaction result text element using child axis XPath
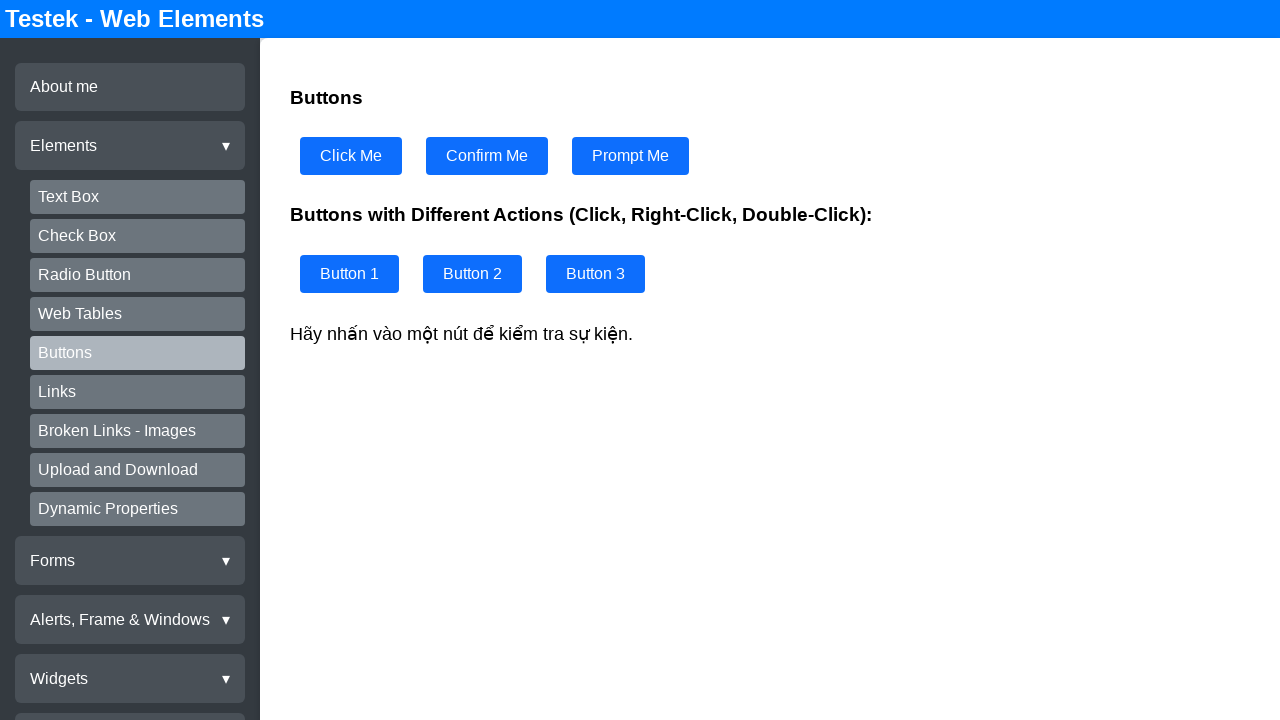

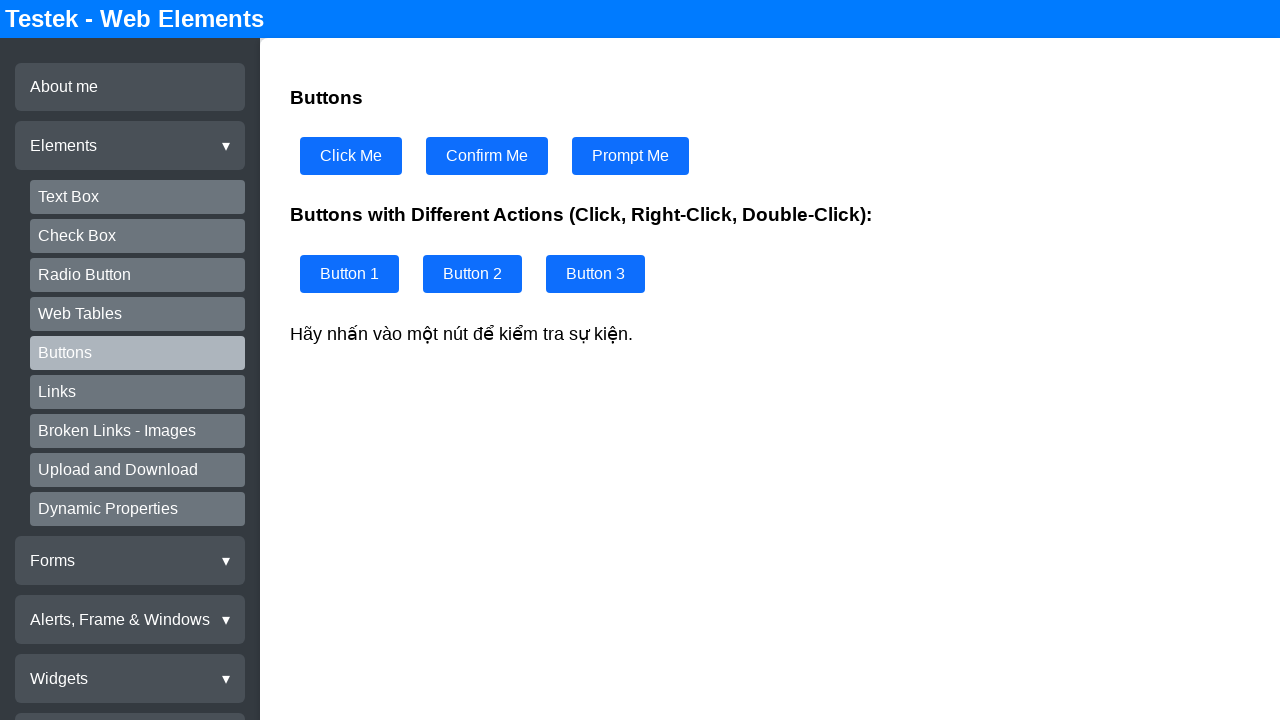